Tests dynamic loading by clicking a start button and verifying that "Hello World!" text appears after loading

Starting URL: https://the-internet.herokuapp.com/dynamic_loading/1

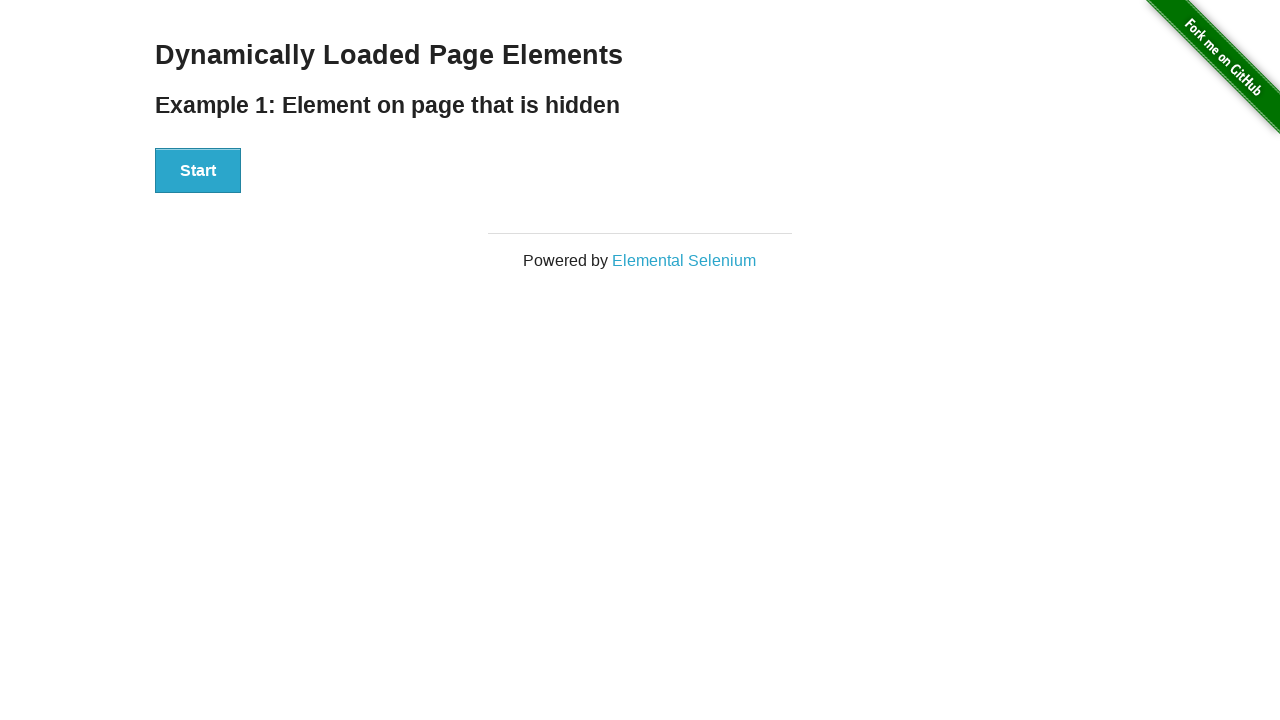

Clicked the start button to trigger dynamic loading at (198, 171) on button
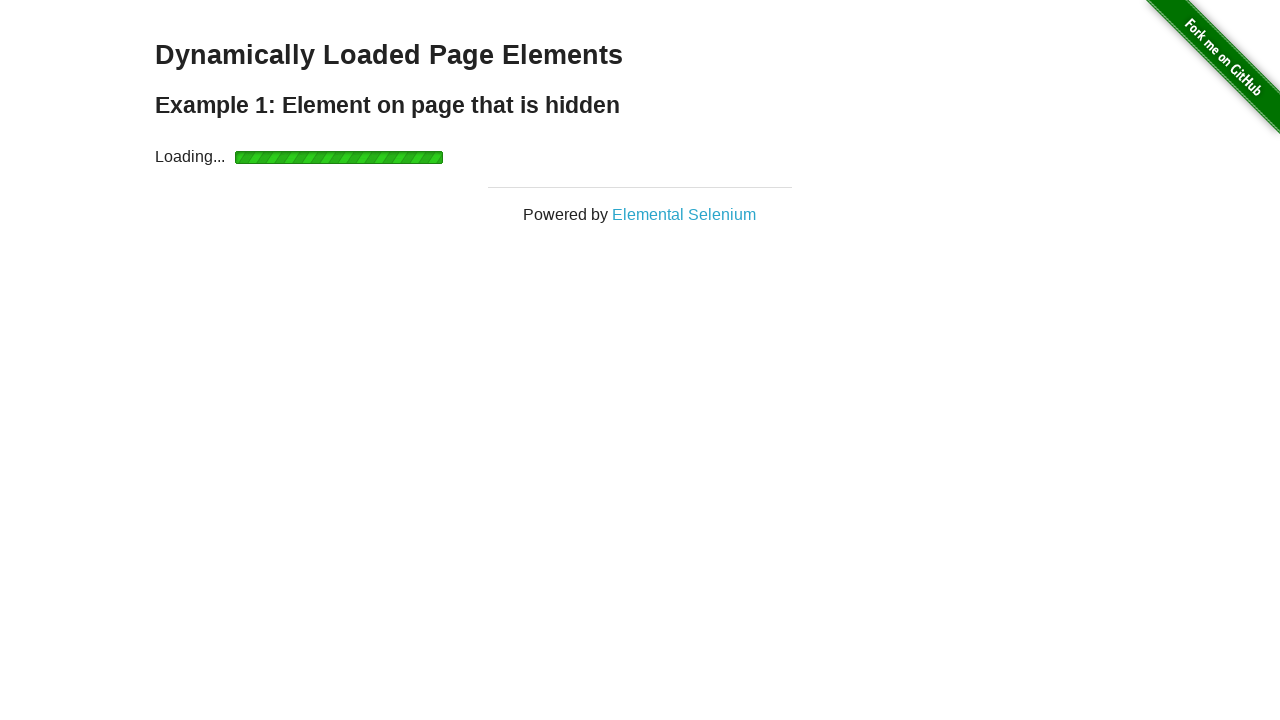

Waited for 'Hello World!' text to appear
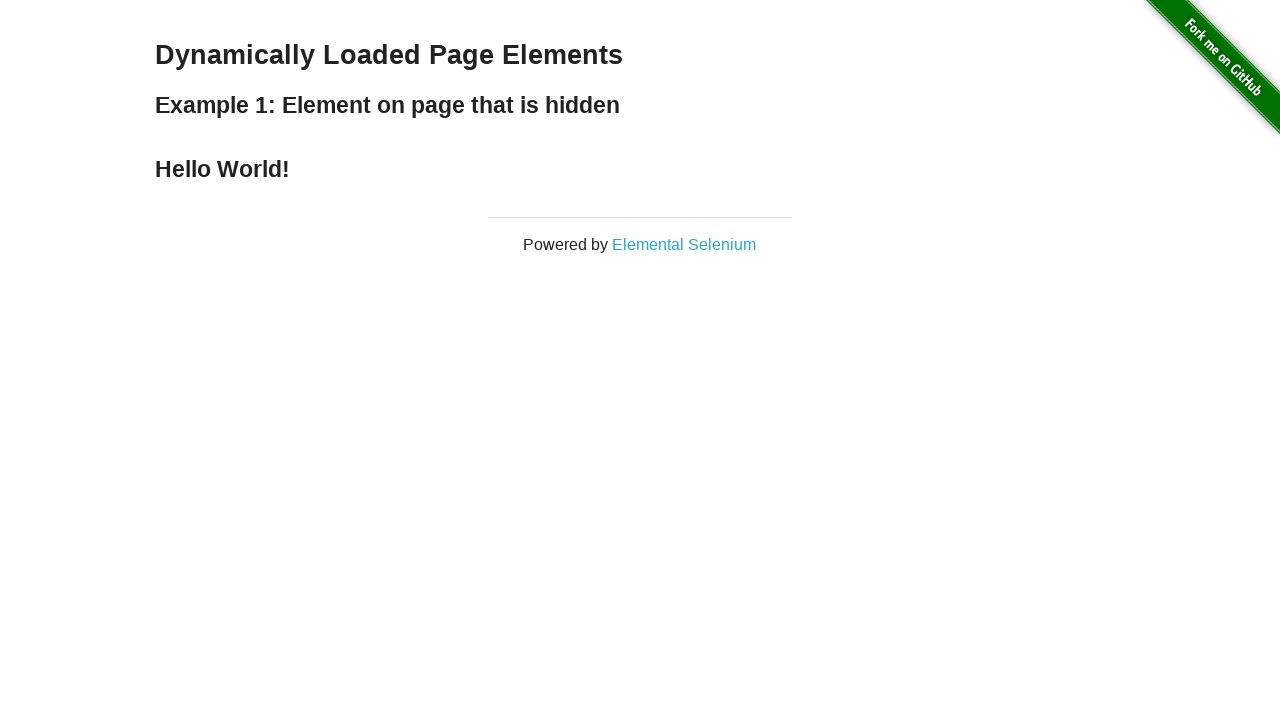

Located the text element containing 'Hello World!'
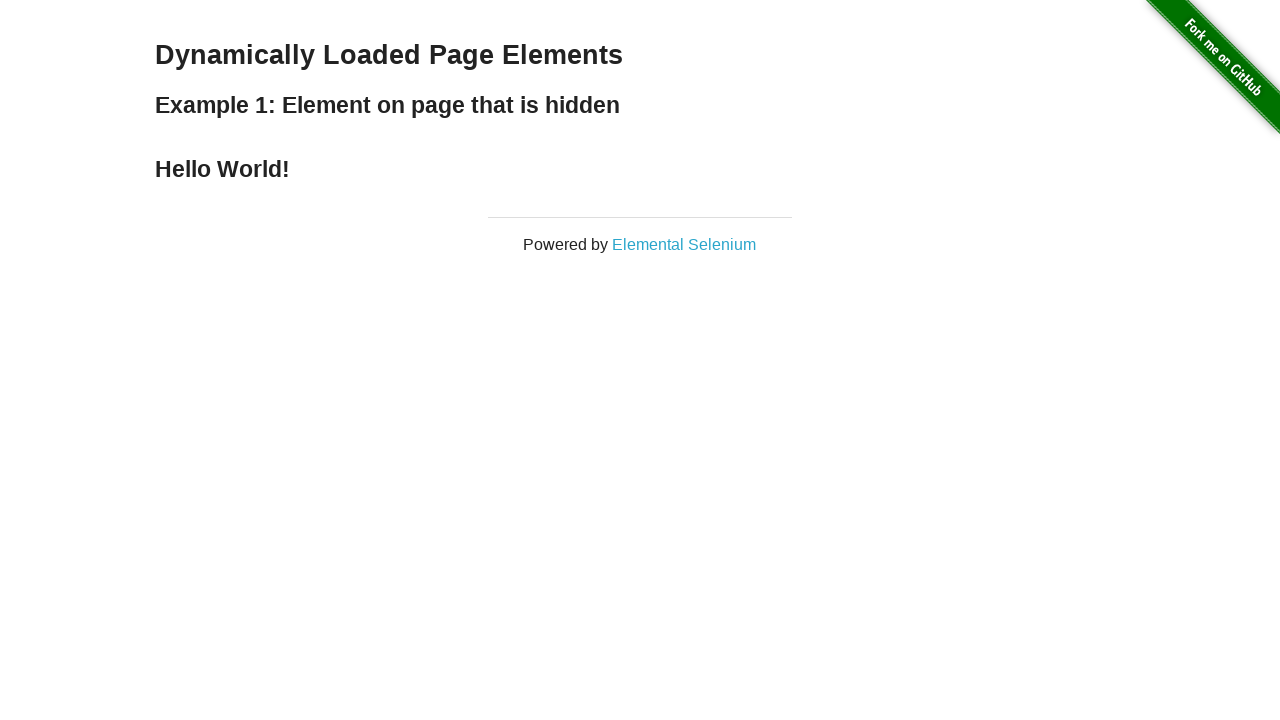

Verified that the text content equals 'Hello World!'
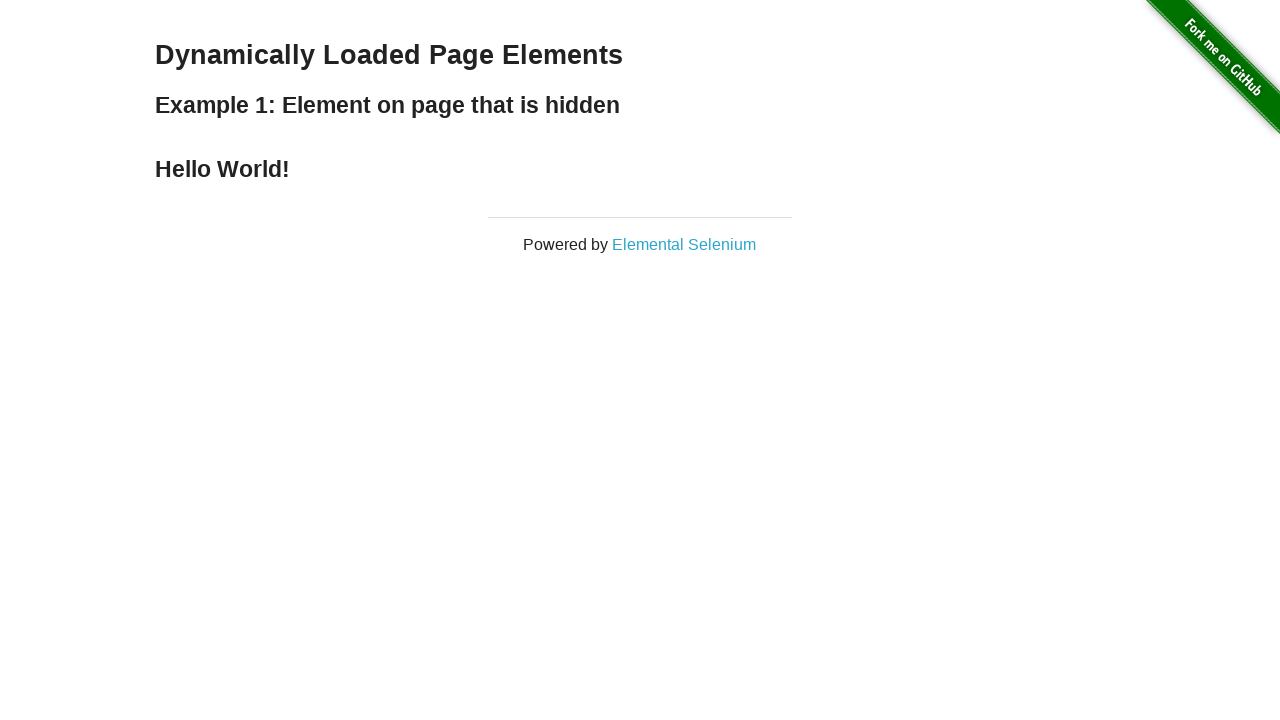

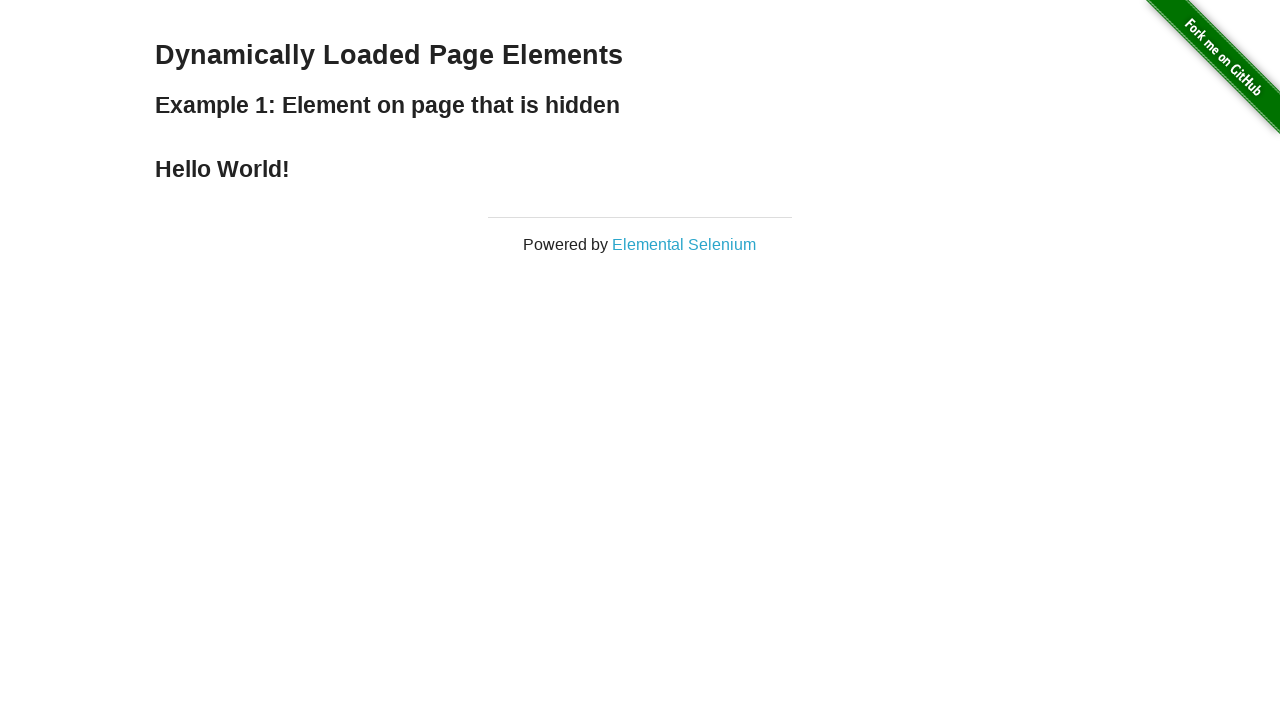